Tests hover functionality by hovering over a navigation menu item (Resource) to reveal a dropdown, then clicking on a submenu item (Attendance Tracking)

Starting URL: https://edumarshal.com/

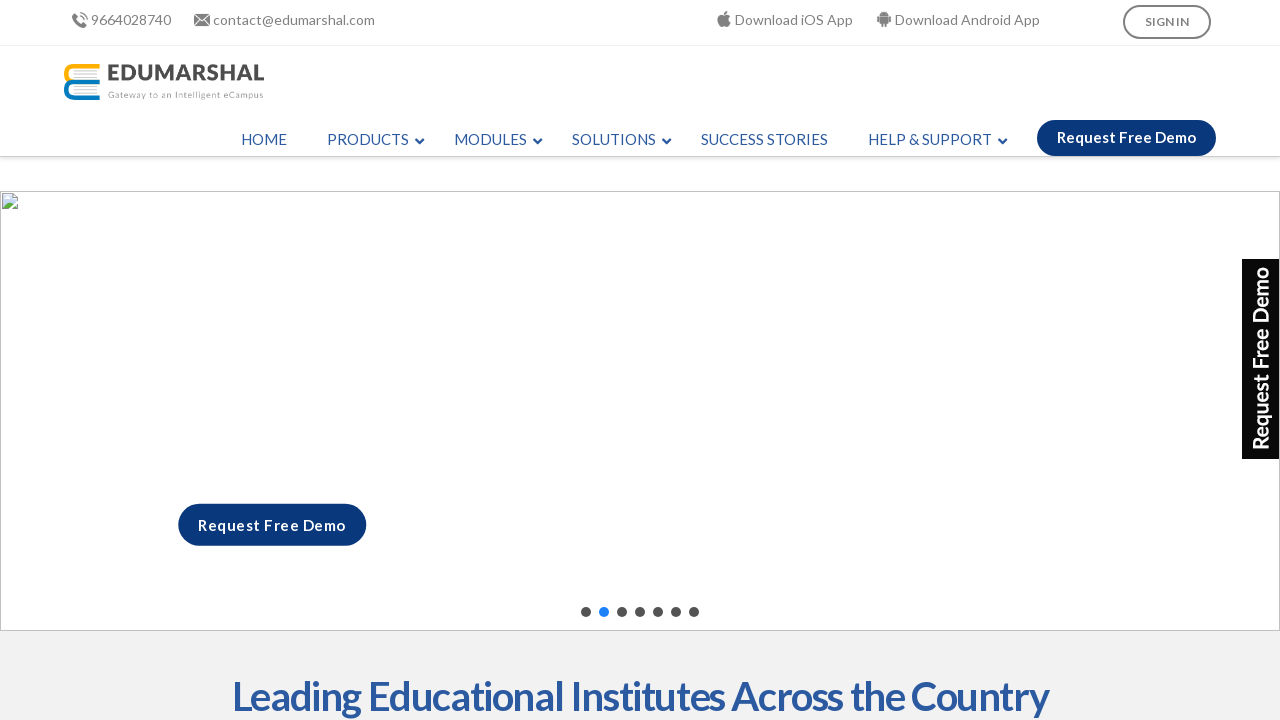

Hovered over Resource menu item to reveal dropdown at (616, 140) on xpath=//li[@id='menu-item-2576']
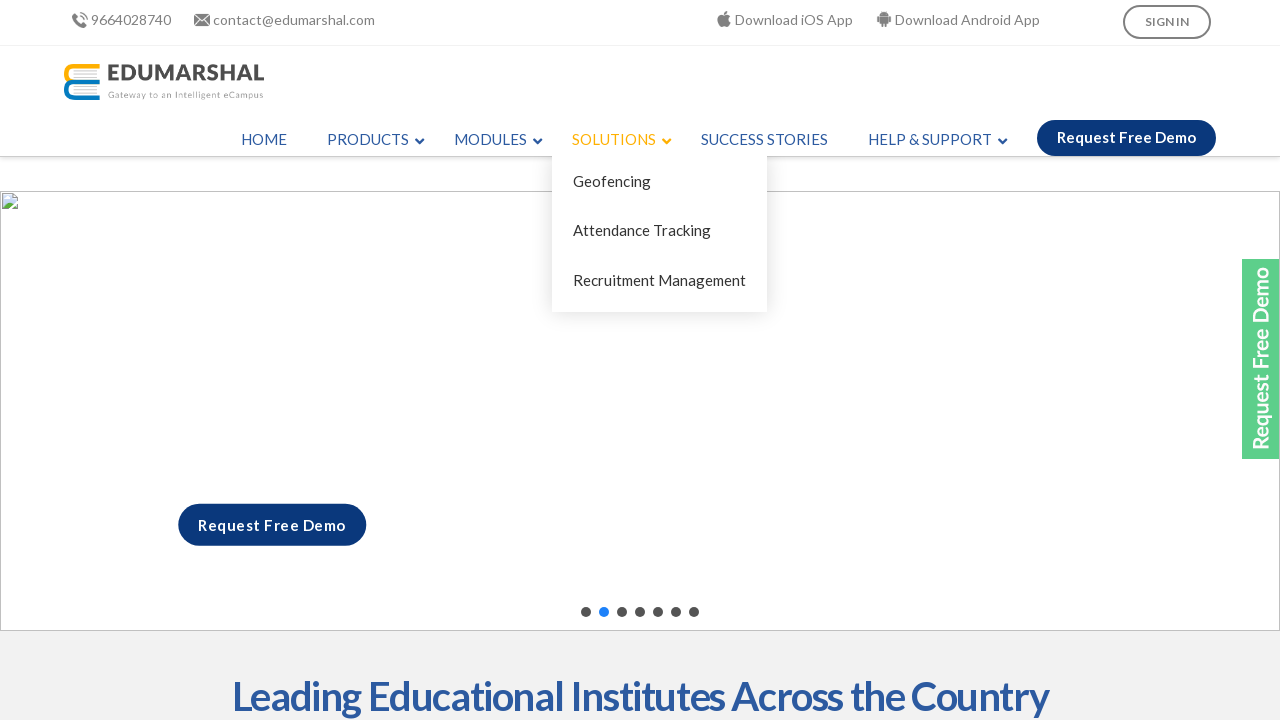

Clicked on Attendance Tracking submenu item at (642, 231) on xpath=//span[text()='Attendance Tracking']
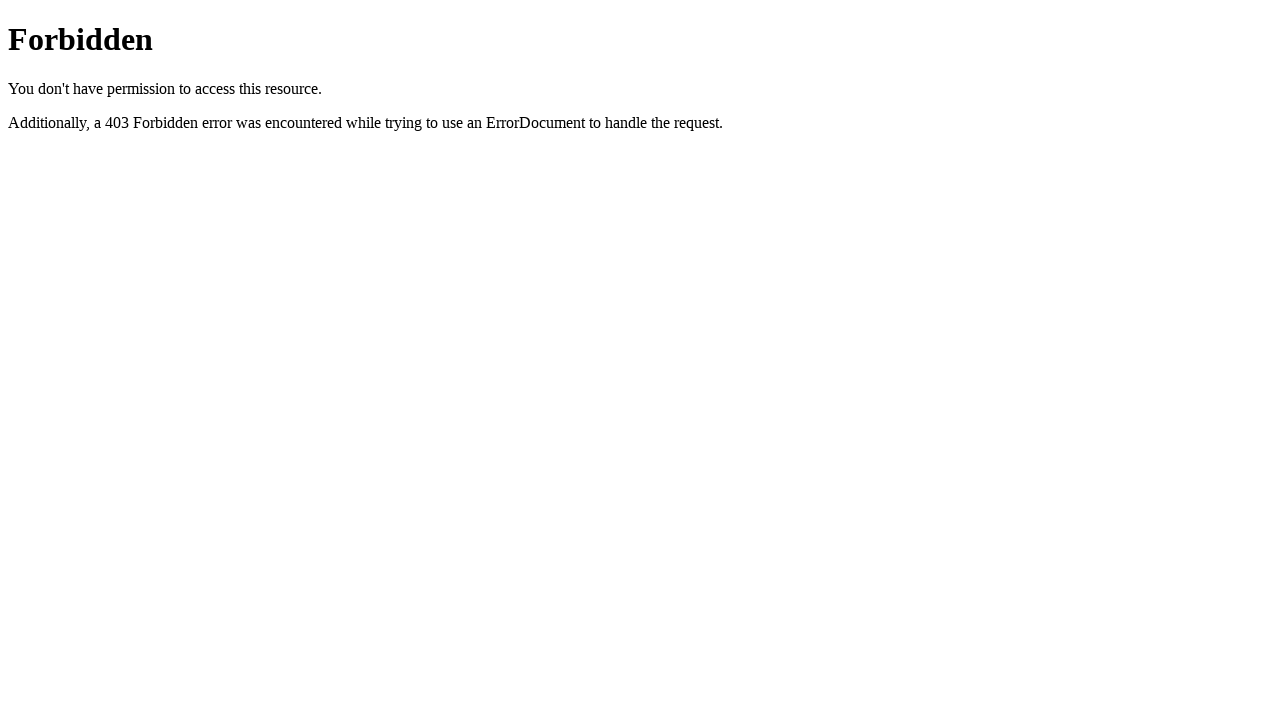

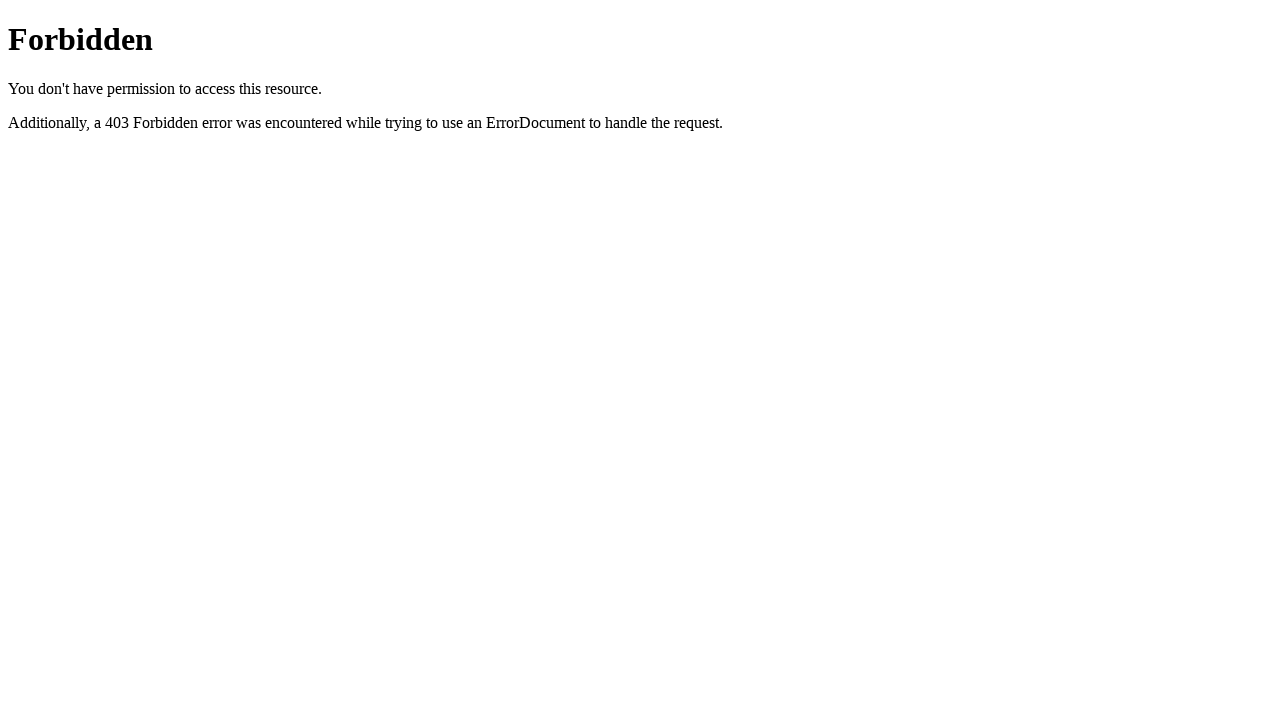